Tests keyboard key press functionality by sending various keyboard keys (Backspace, Escape, Space) to verify the page responds to keyboard input

Starting URL: https://the-internet.herokuapp.com/key_presses

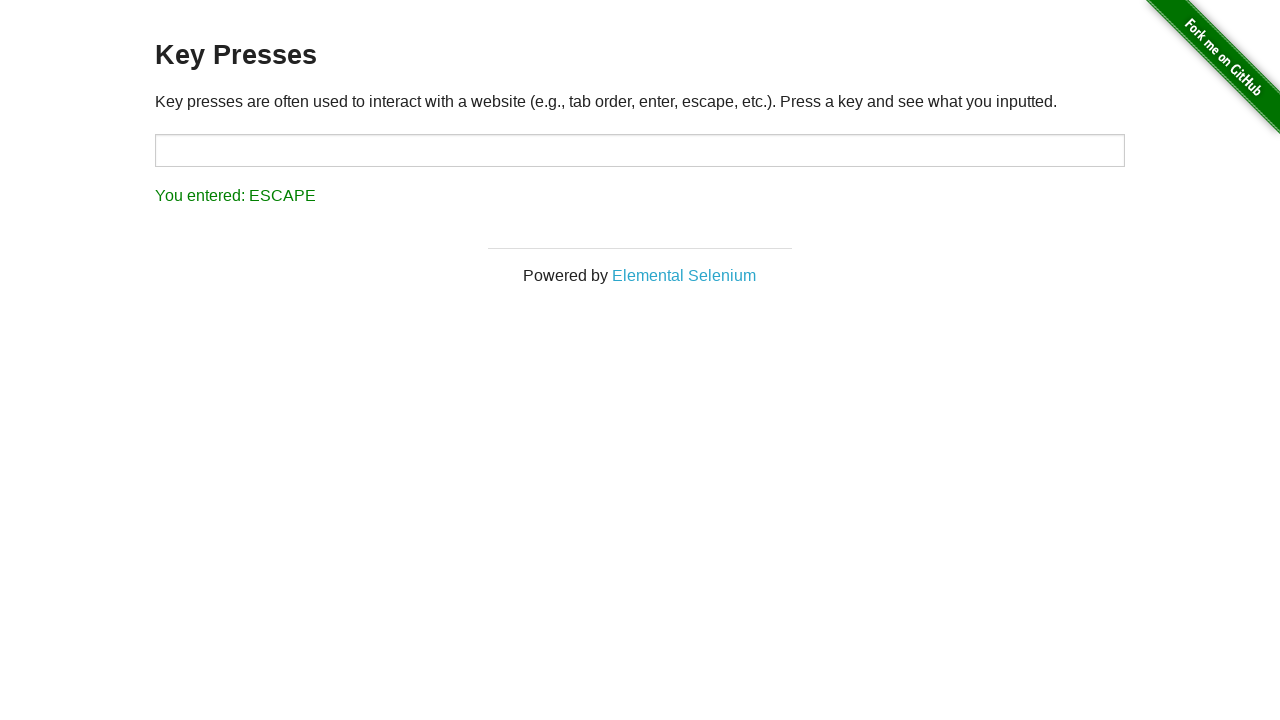

Pressed Backspace key
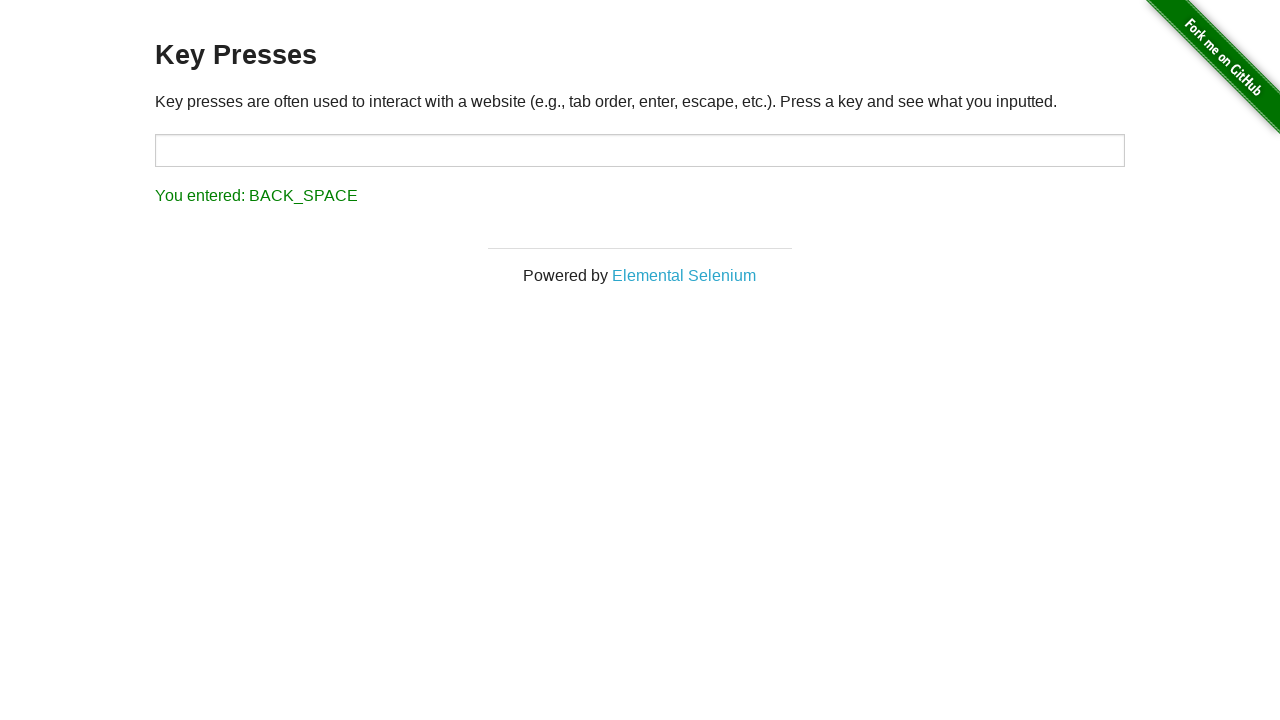

Pressed Escape key
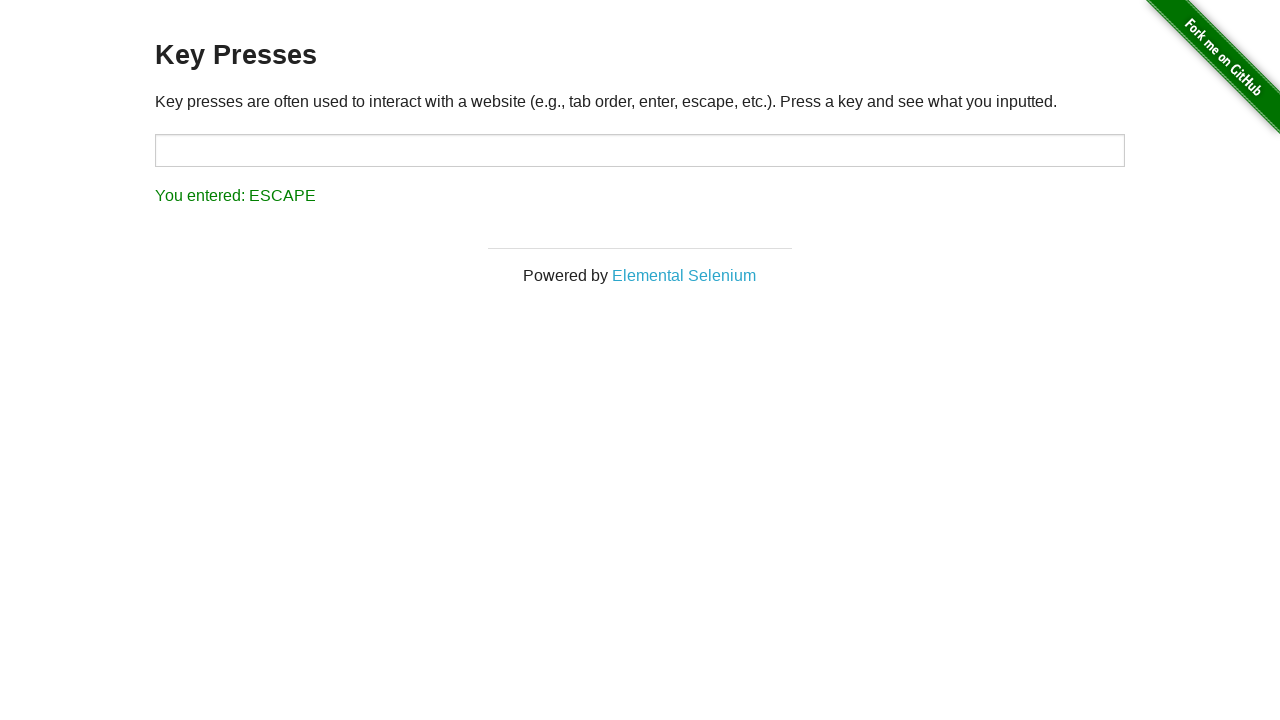

Pressed Space key
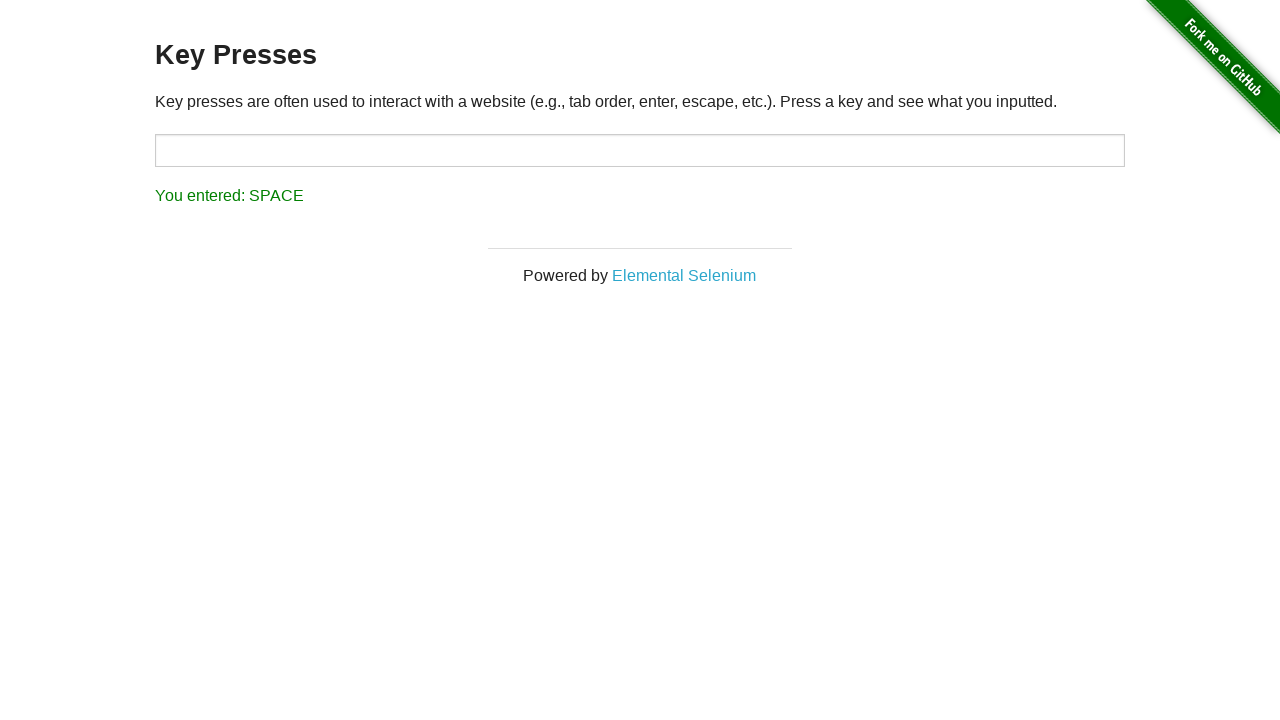

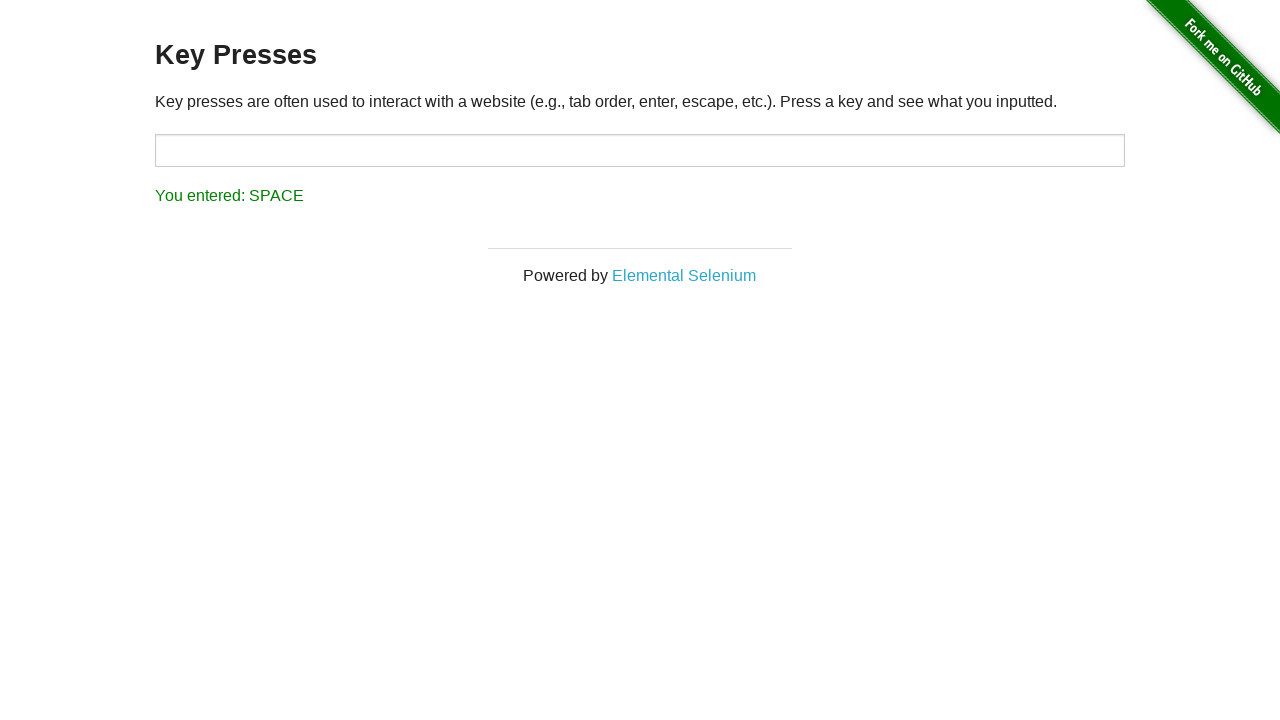